Automates SNP data retrieval for wild chickpea varieties by selecting crop type, radio button options, dropdown values, entering a gene ID, and submitting the search form.

Starting URL: https://cegresources.icrisat.org/cicerseq/?page_id=3605

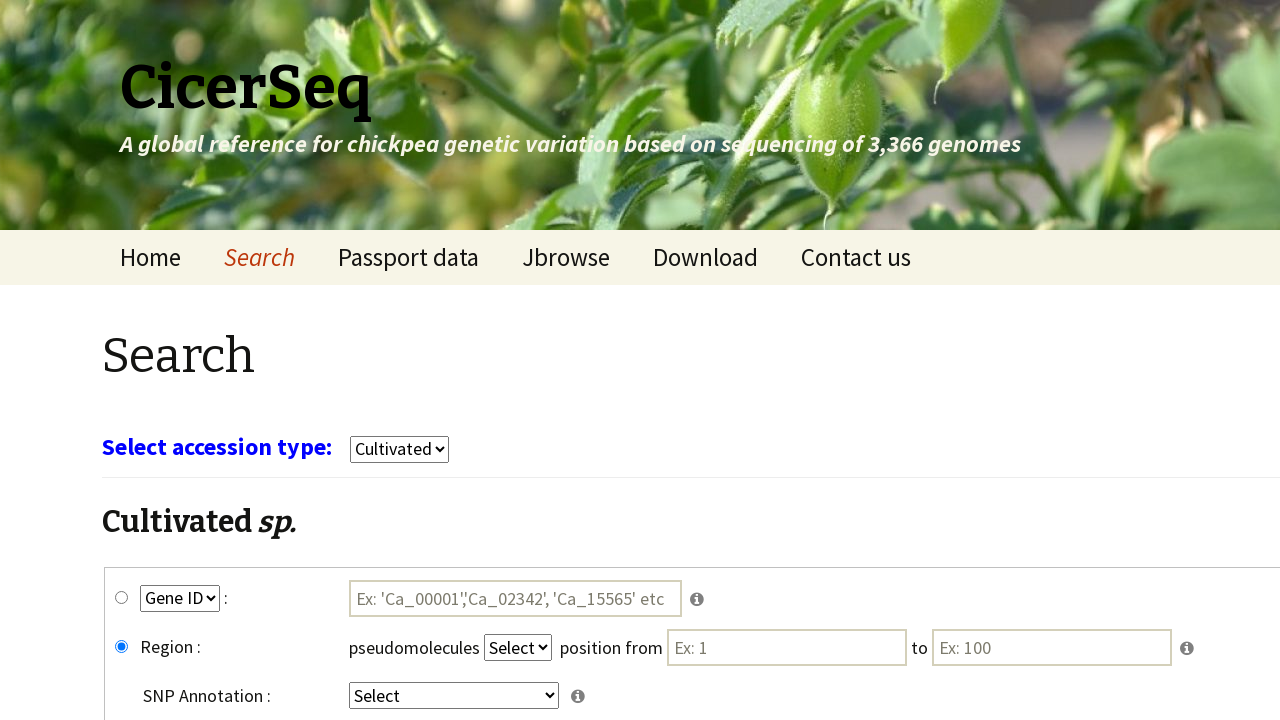

Page loaded with networkidle state
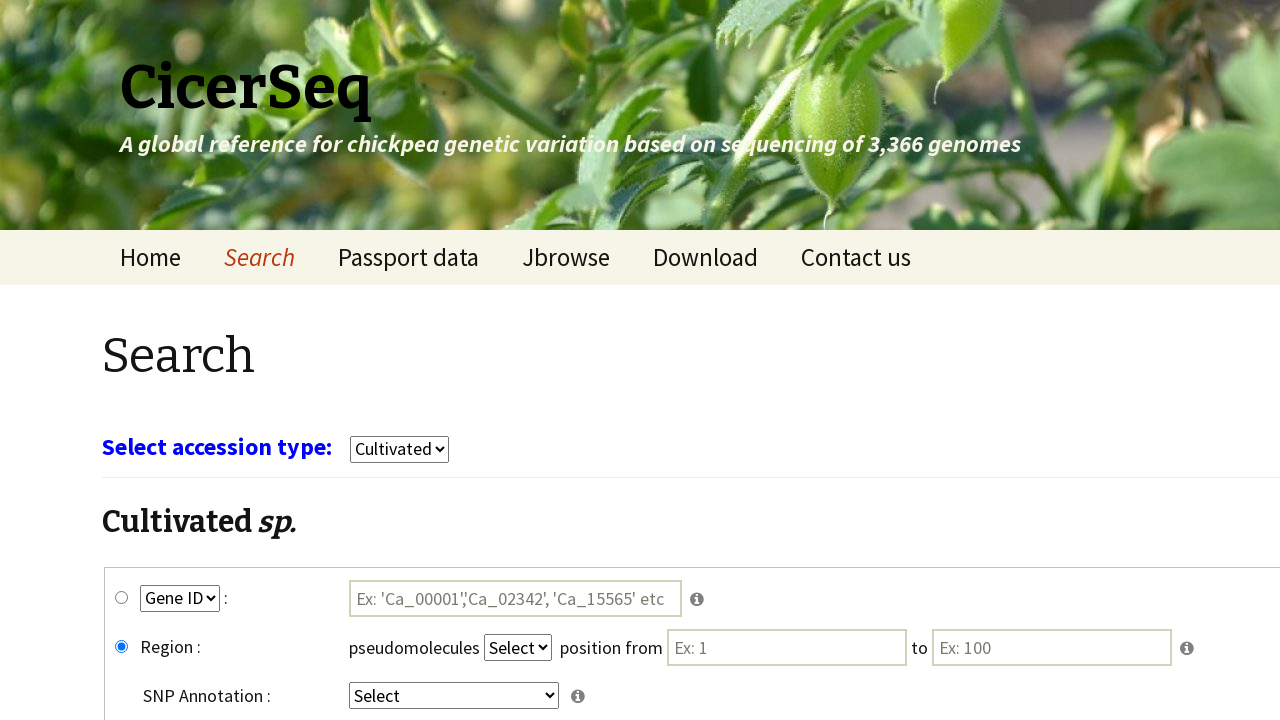

Selected 'wild' from crop type dropdown on select[name='select_crop']
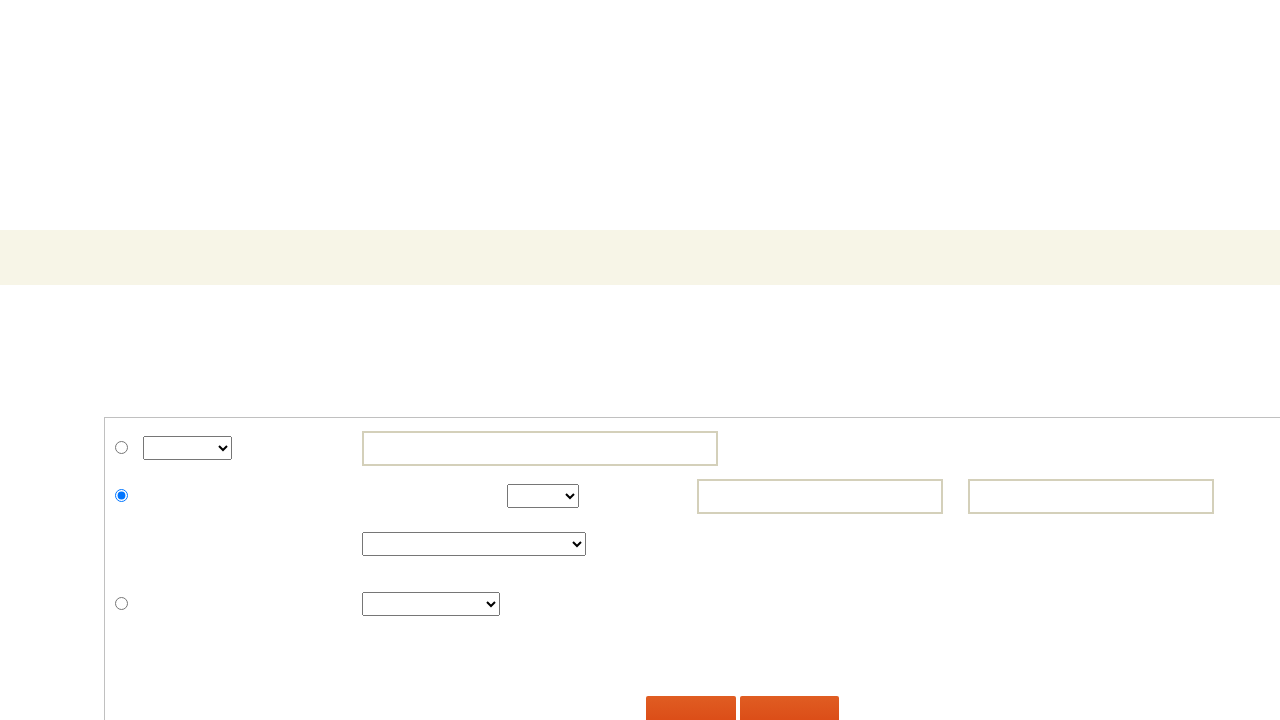

Clicked wgene_snp radio button at (122, 448) on #wgene_snp
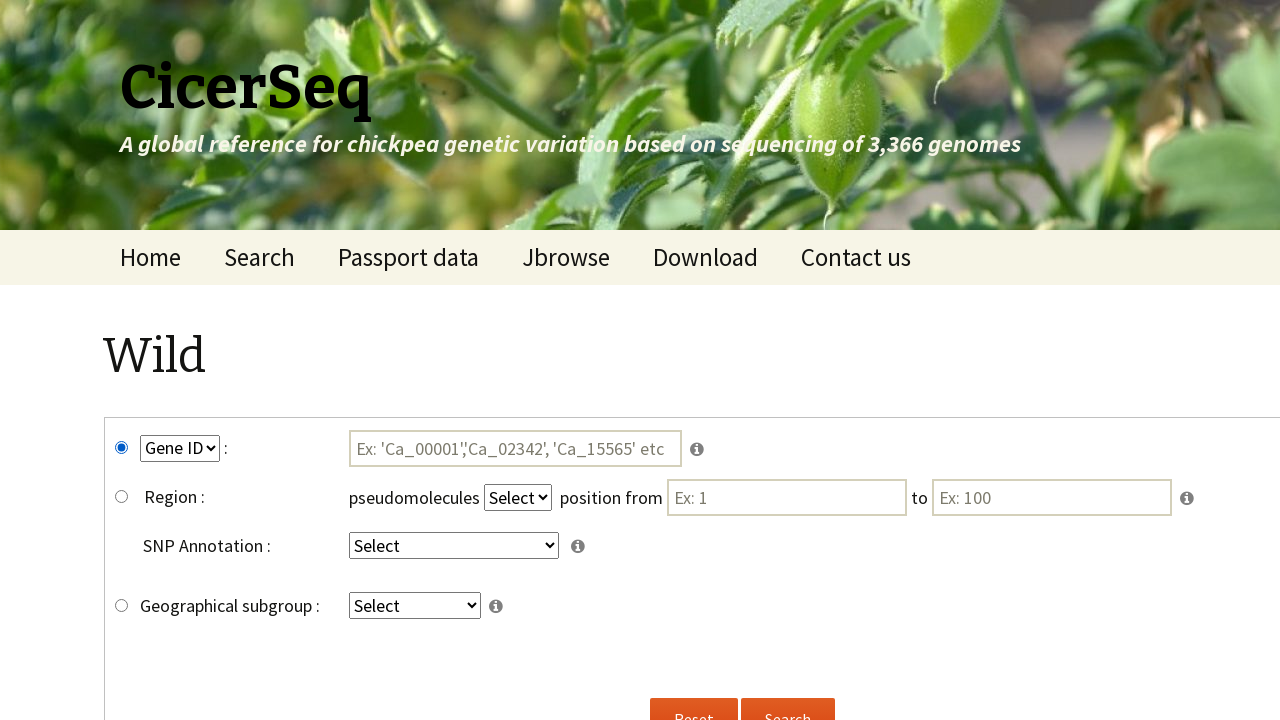

Selected 'GeneID' from key2 dropdown on select[name='key2']
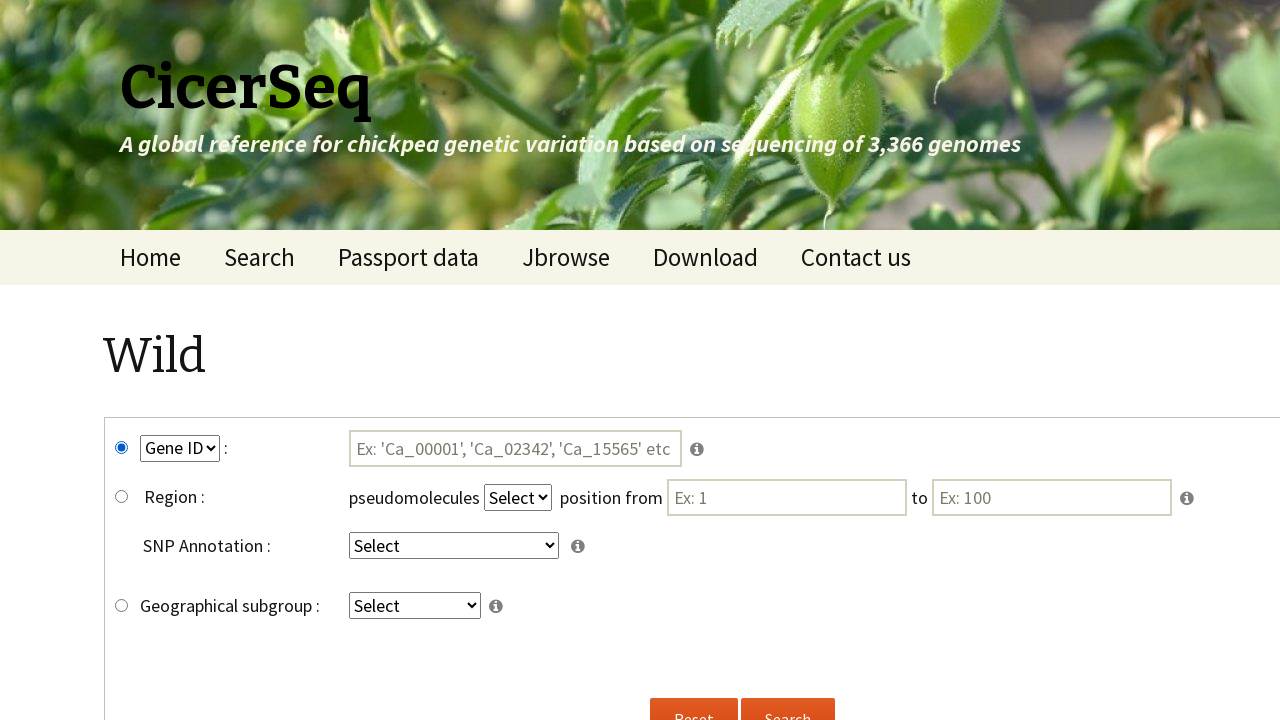

Selected 'intergenic' from key4 dropdown on select[name='key4']
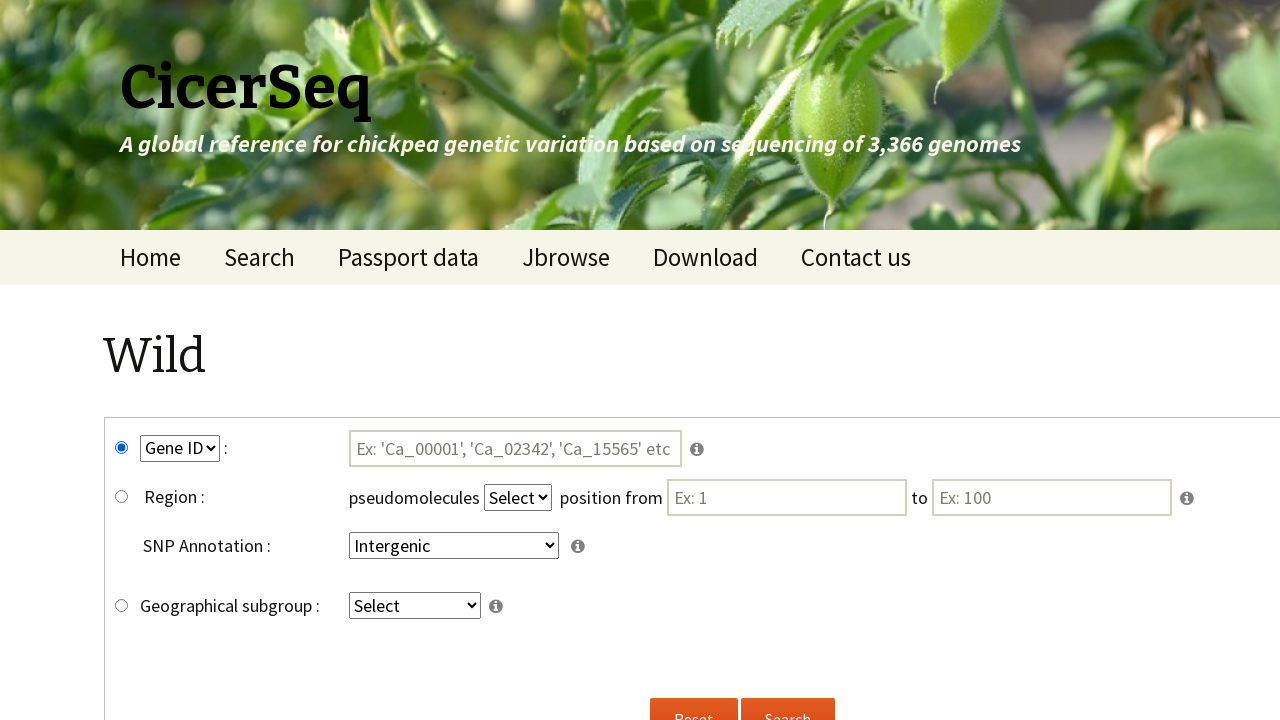

Entered gene ID 'Ca_00004' in search field on #tmp3
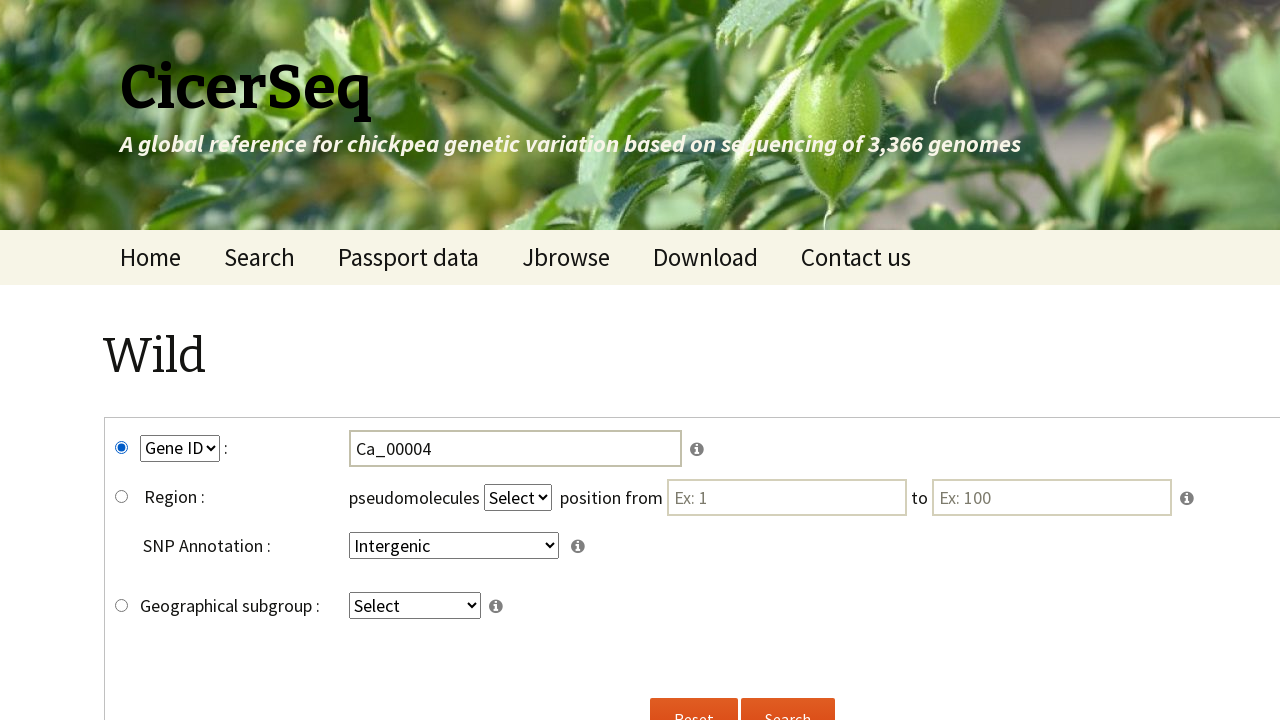

Clicked submit button to search for SNP data at (788, 698) on input[name='submitw']
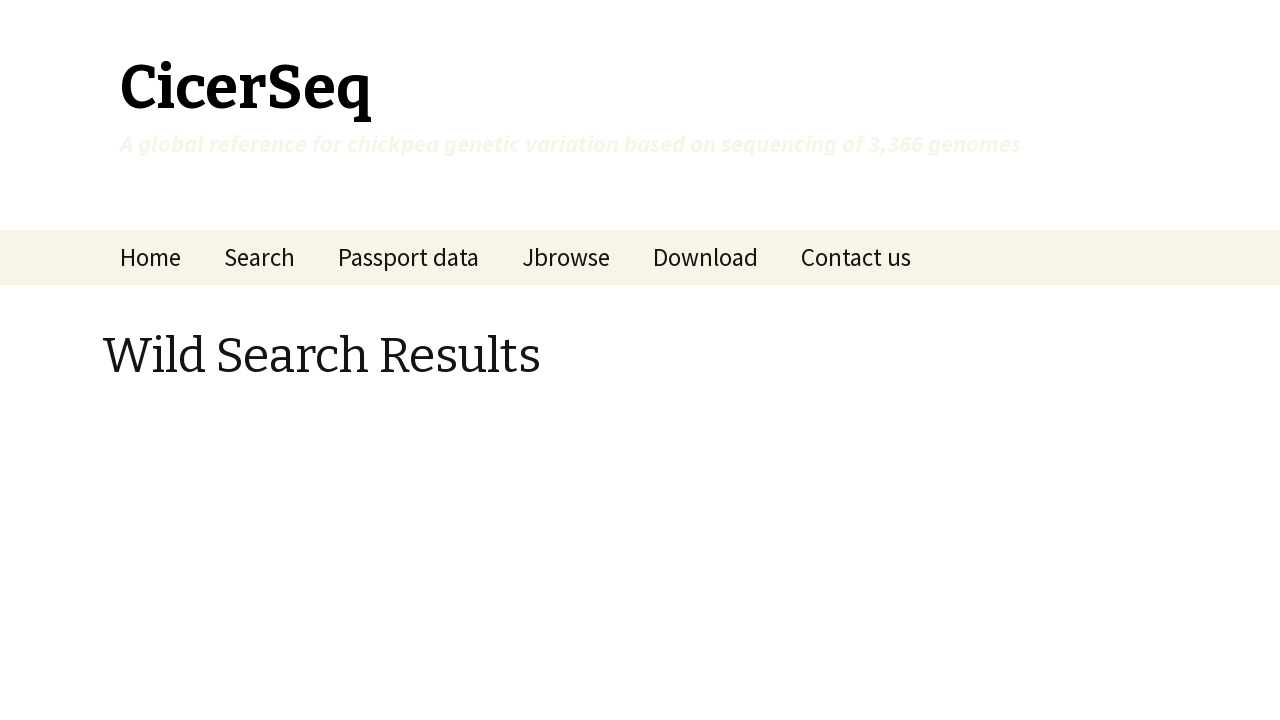

Waited for results to load
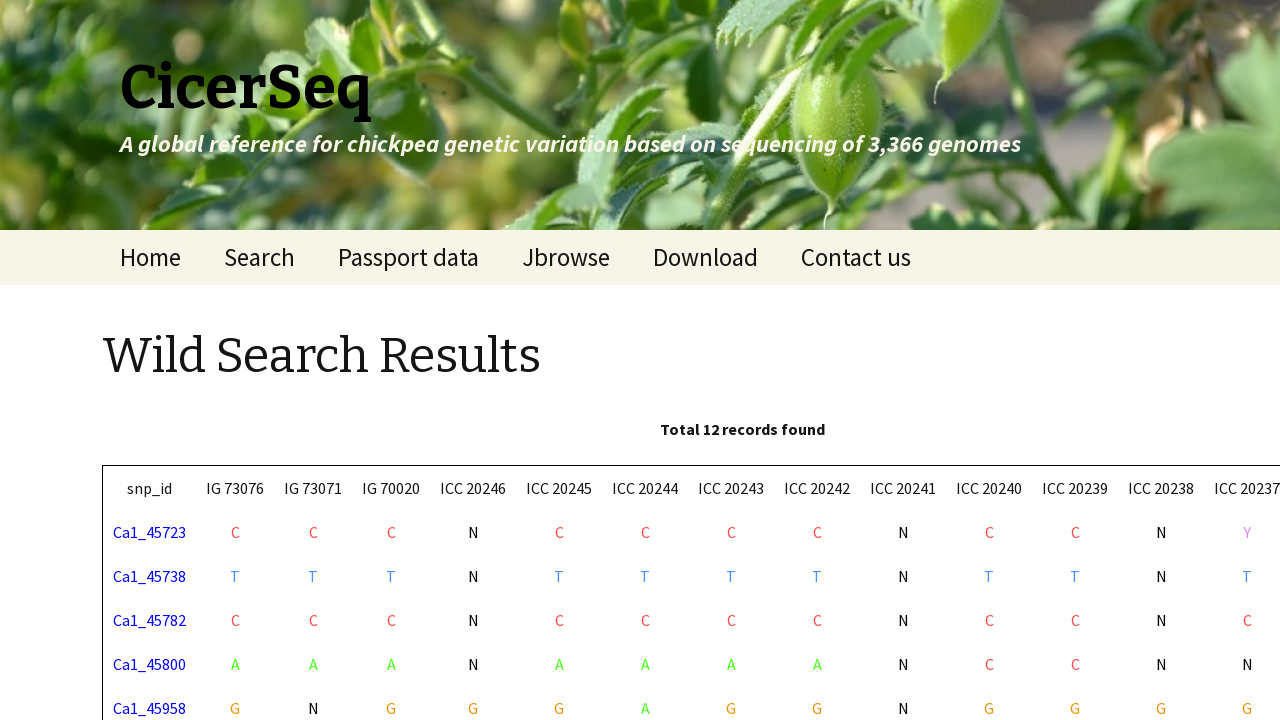

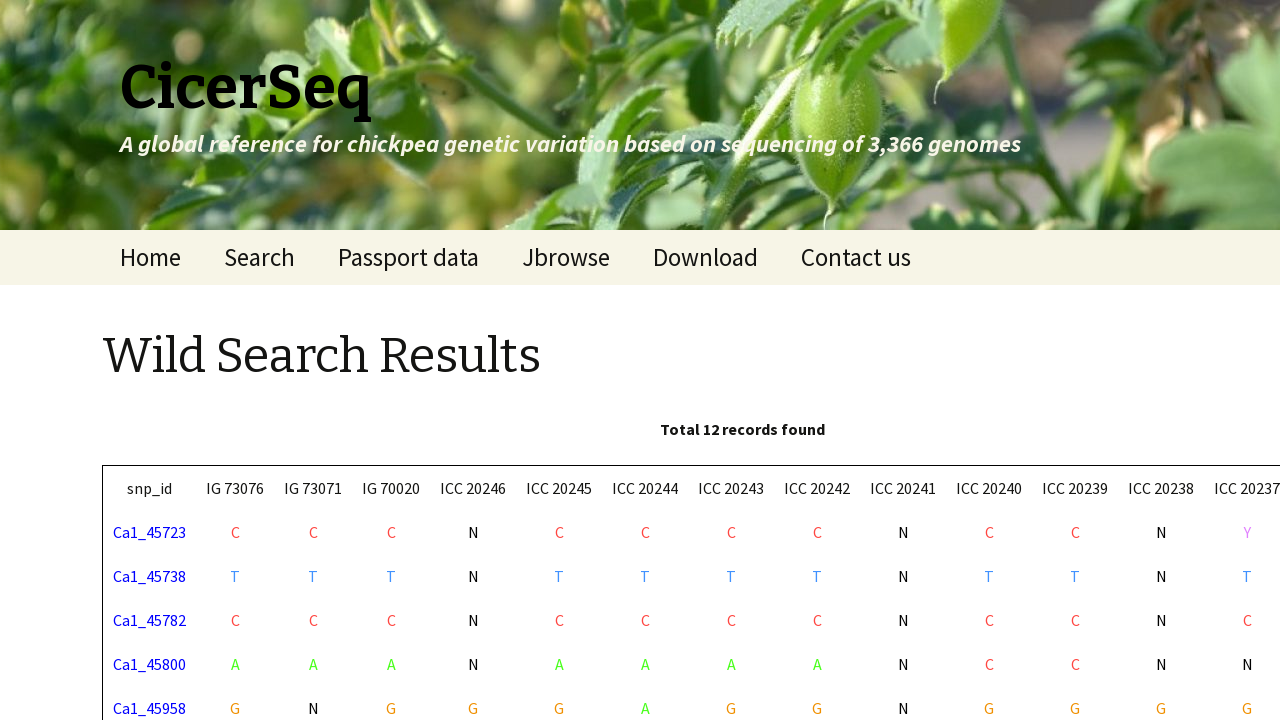